Tests drag and drop functionality on jQuery UI demo page by dragging an element and dropping it onto a target

Starting URL: https://jqueryui.com/droppable/

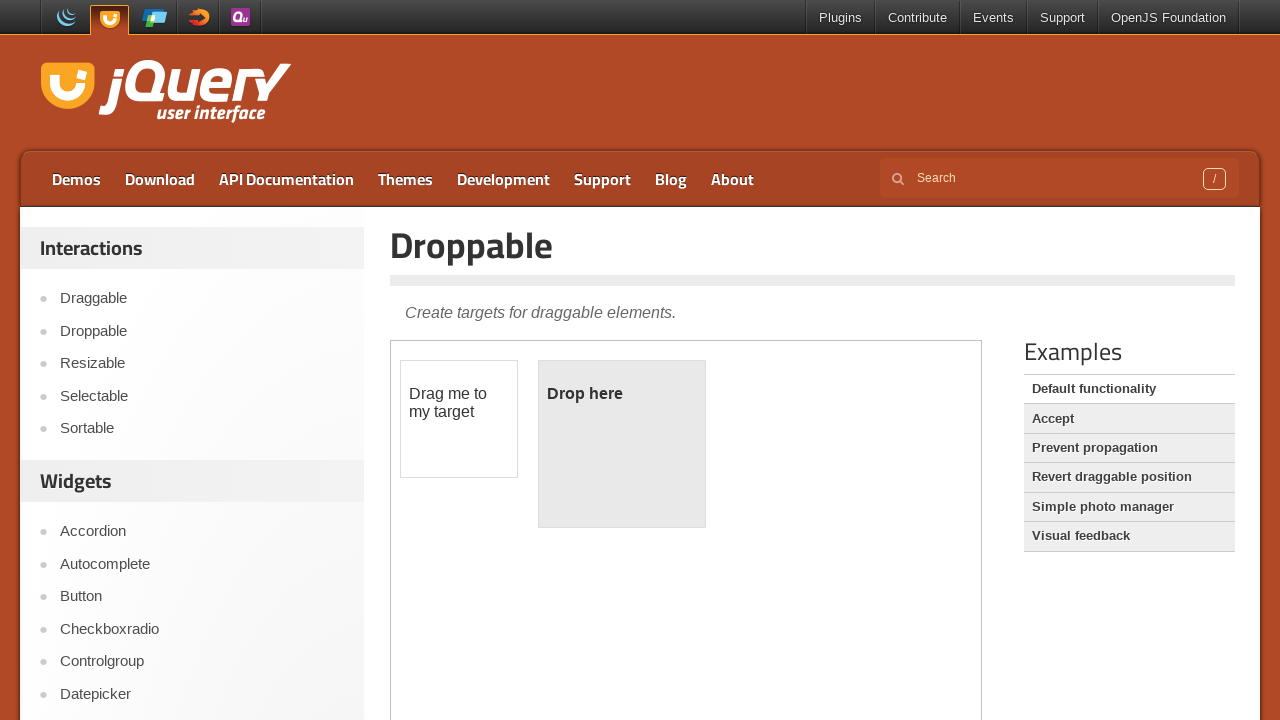

Located the iframe containing the drag and drop demo
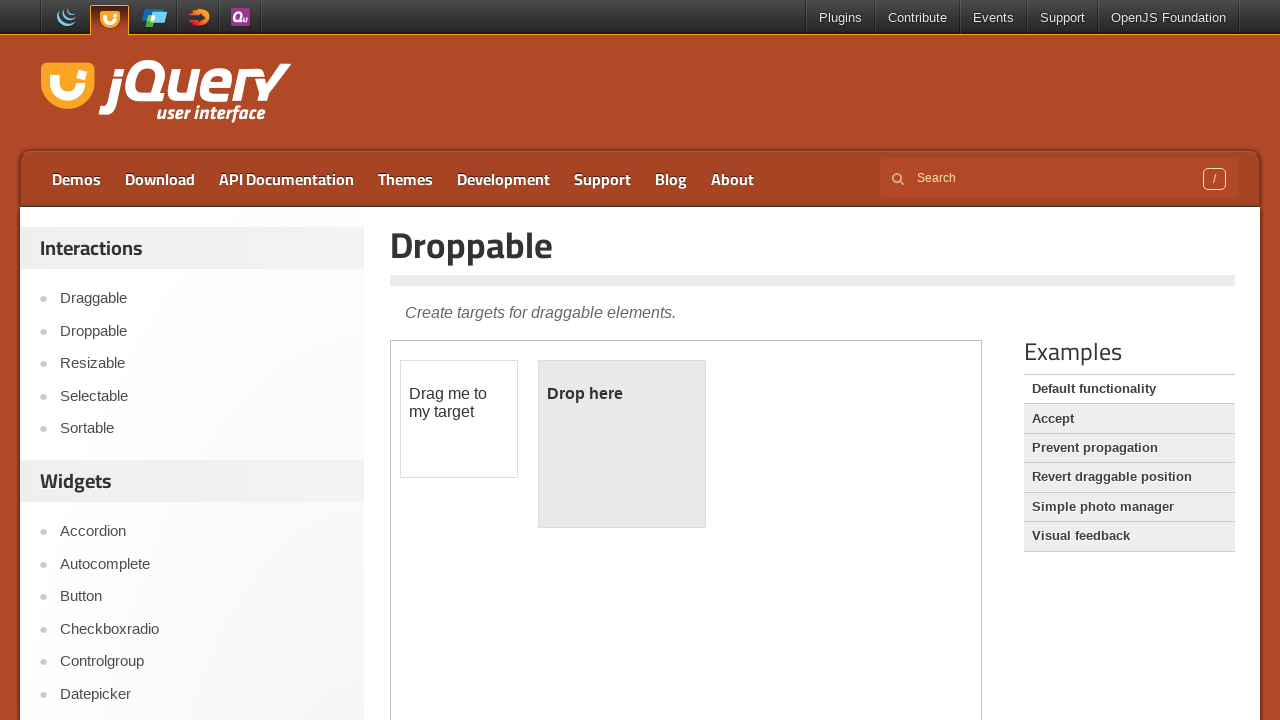

Located the draggable element within the iframe
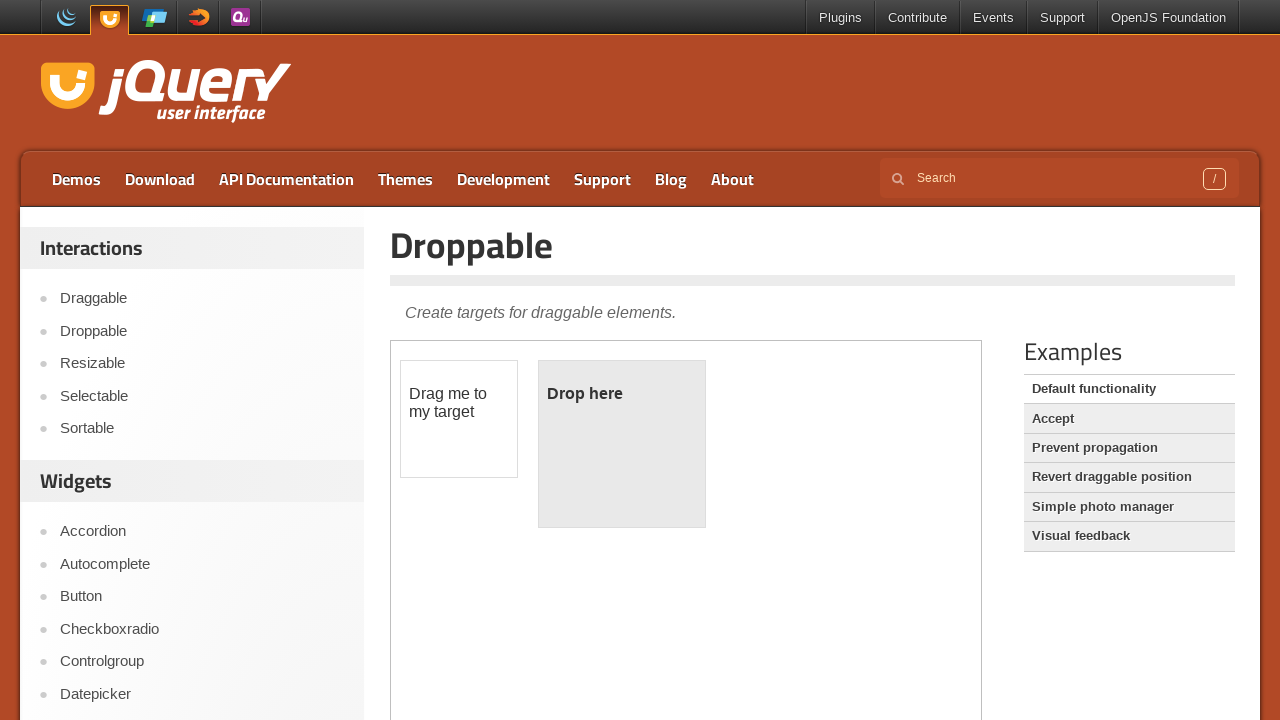

Located the droppable target element within the iframe
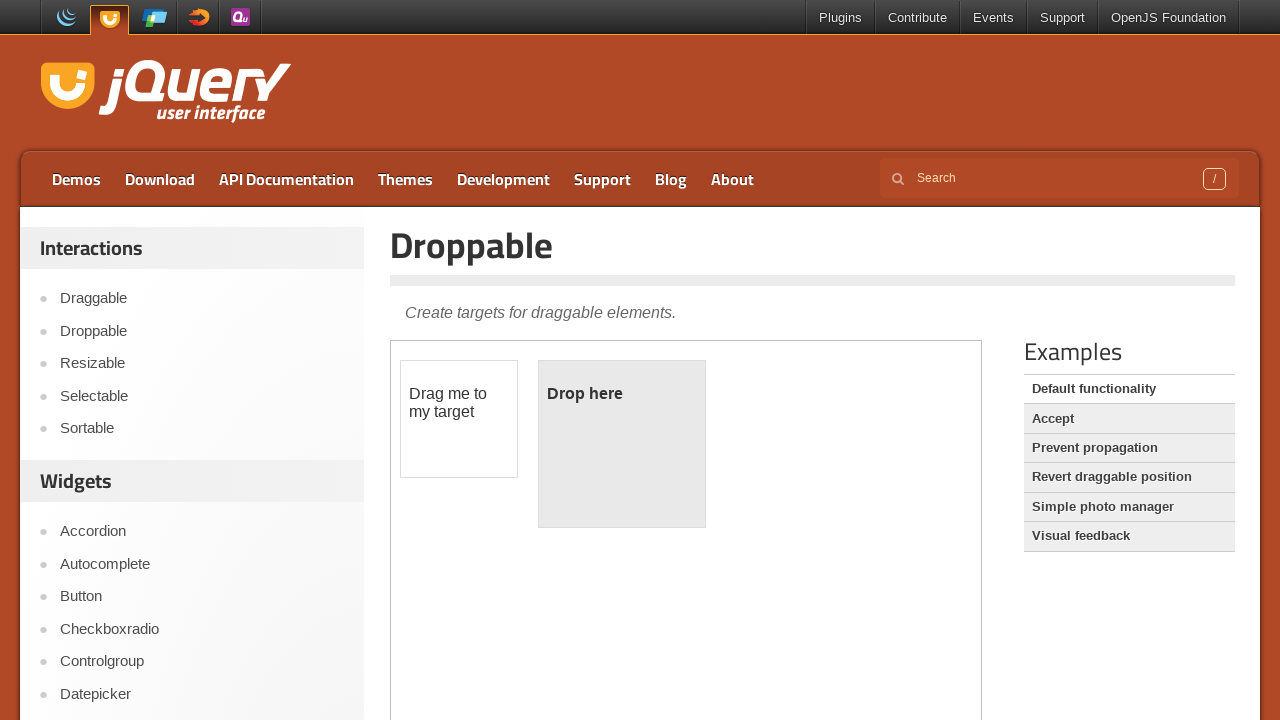

Dragged the draggable element and dropped it onto the droppable target at (622, 444)
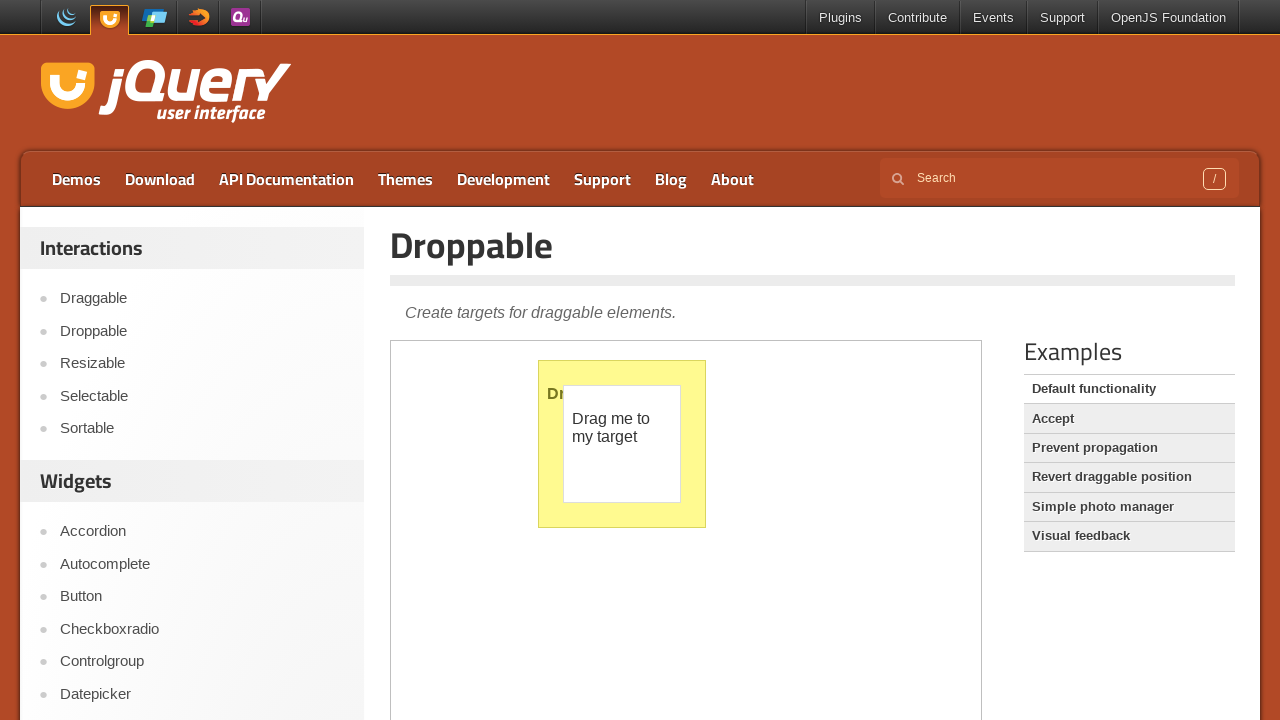

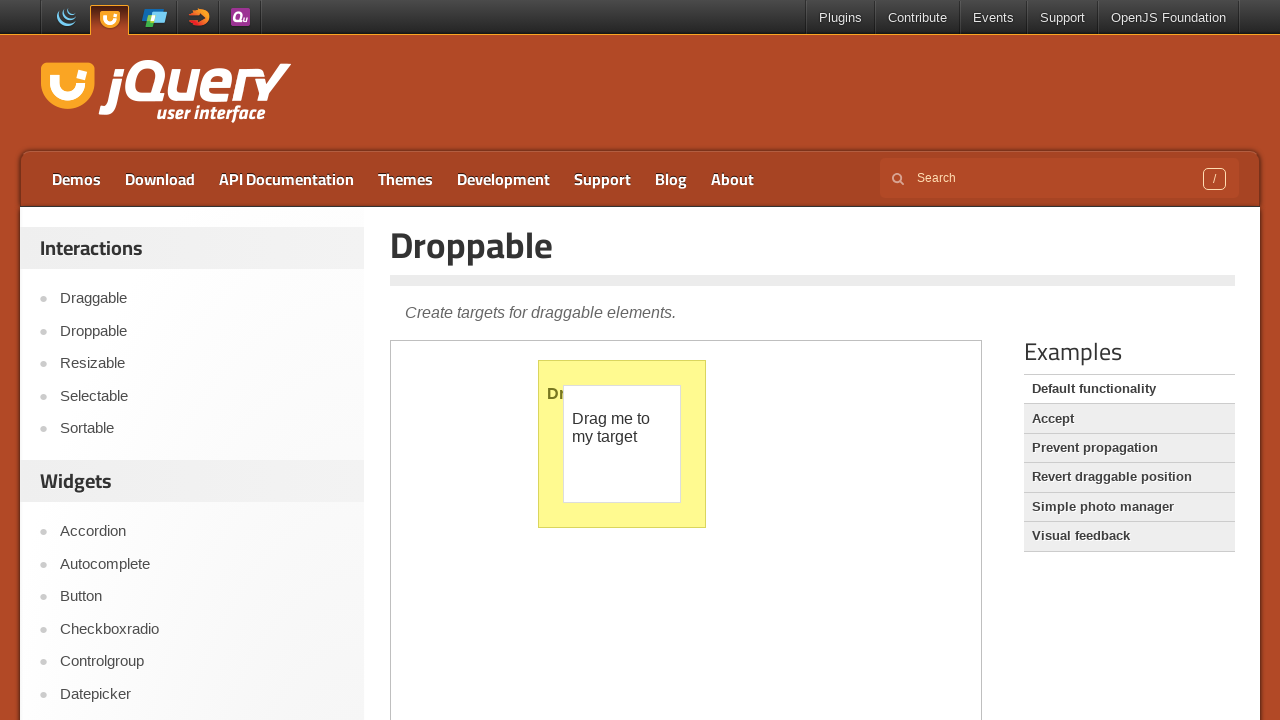